Tests clicking a toggle button within an iframe to change the background color of an element

Starting URL: https://jqueryui.com/animate/

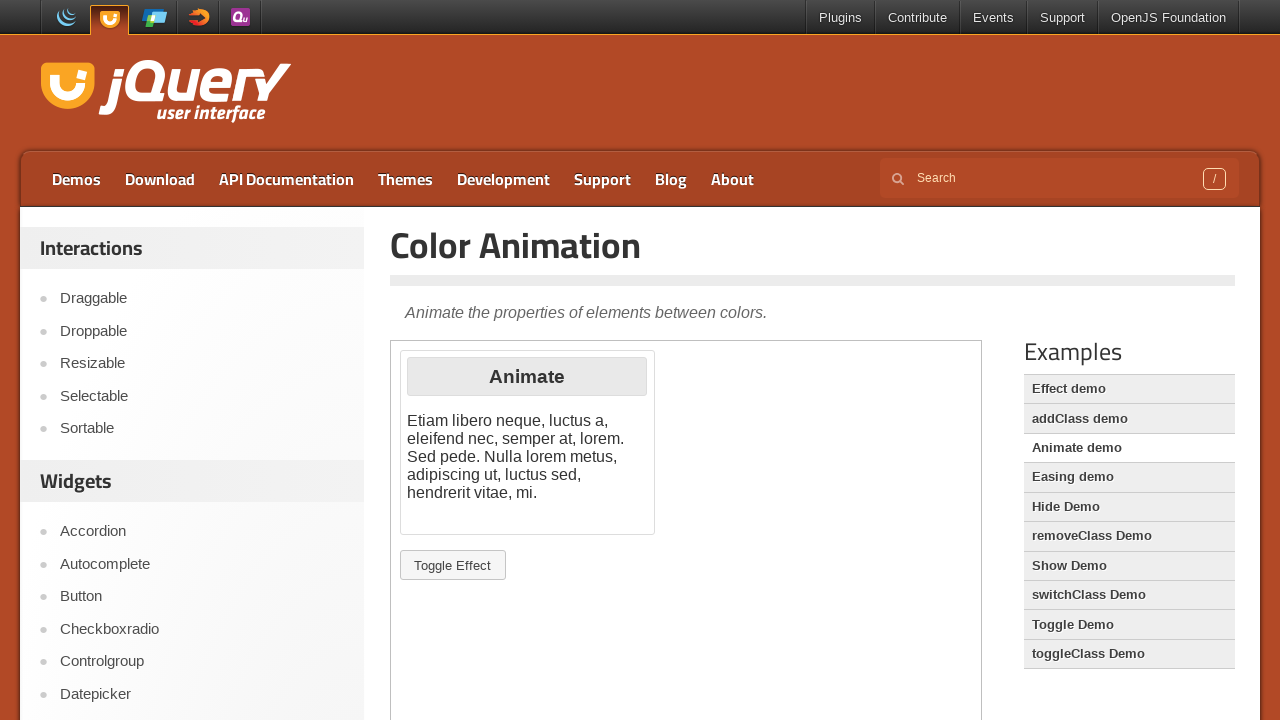

Located the demo iframe
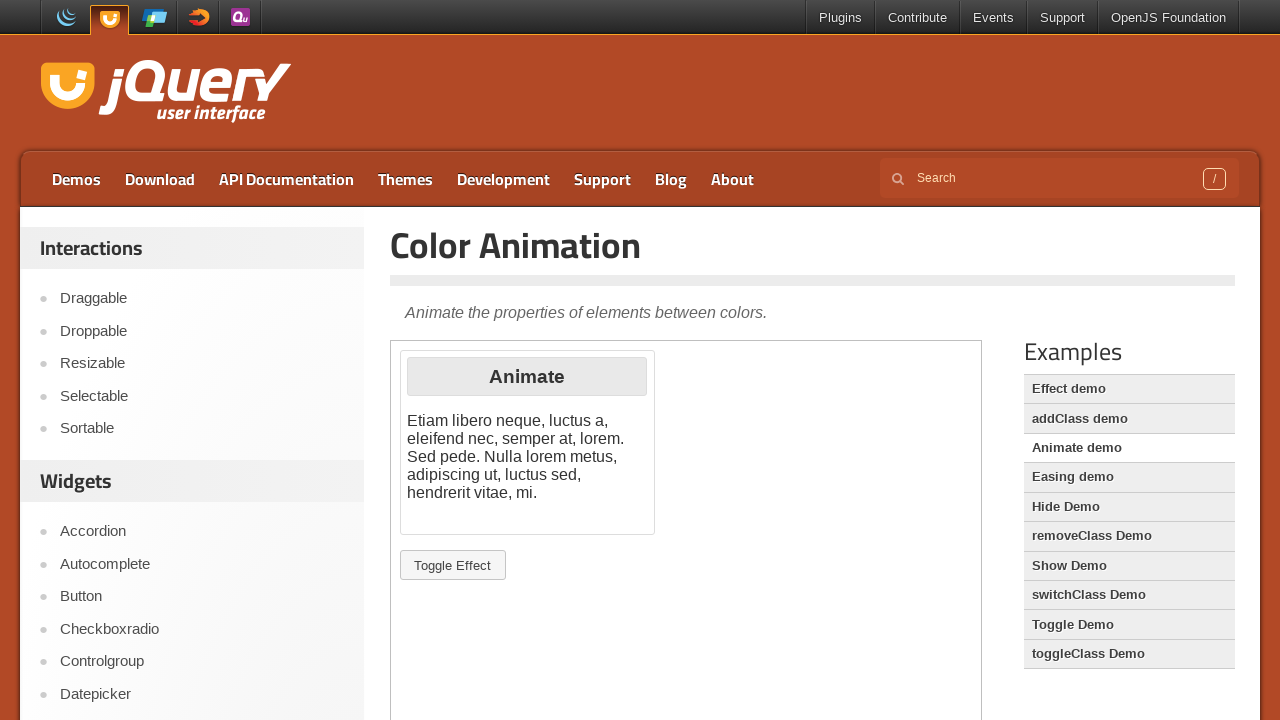

Located the toggle button within the iframe
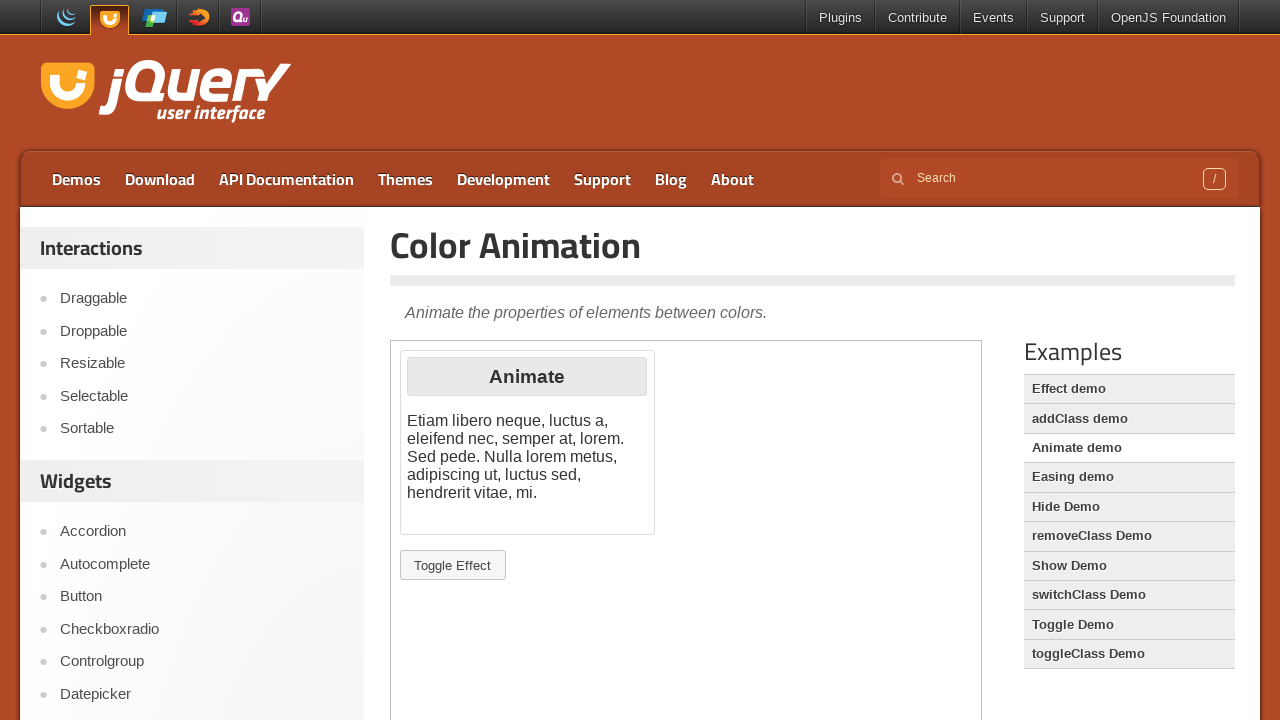

Scrolled toggle button into view
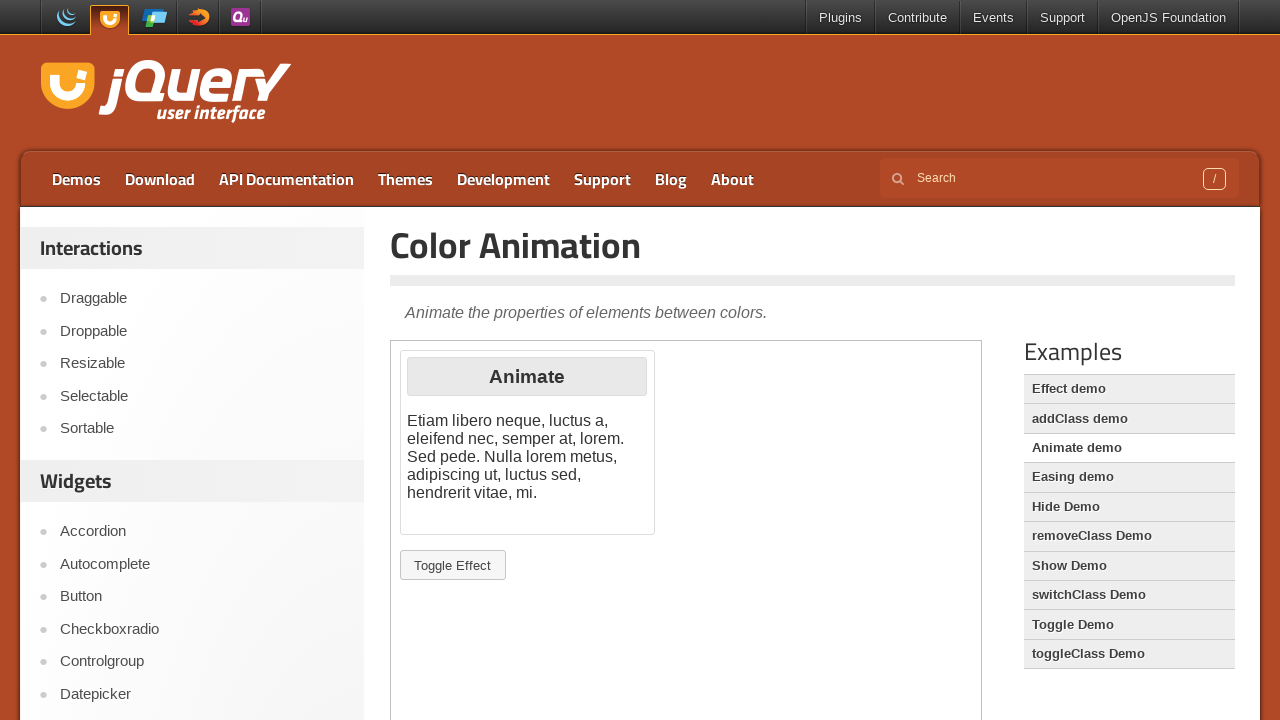

Clicked toggle button to change background color at (453, 565) on .demo-frame >> internal:control=enter-frame >> #button
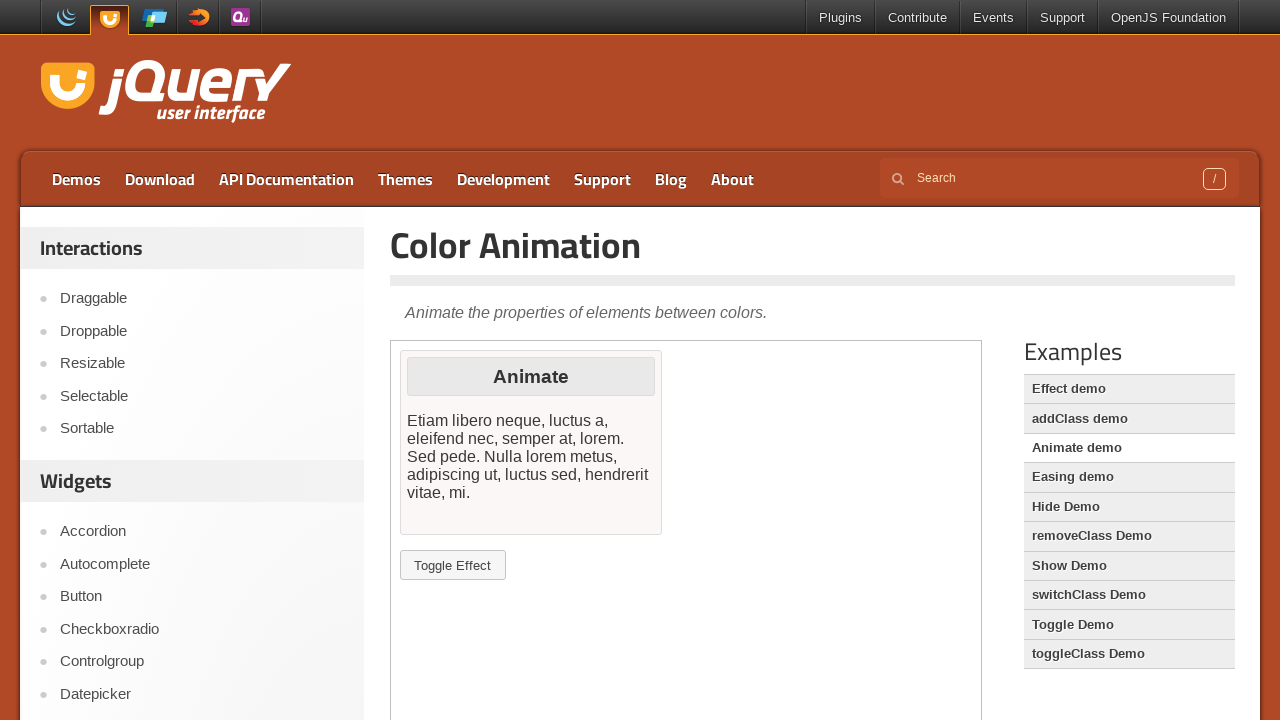

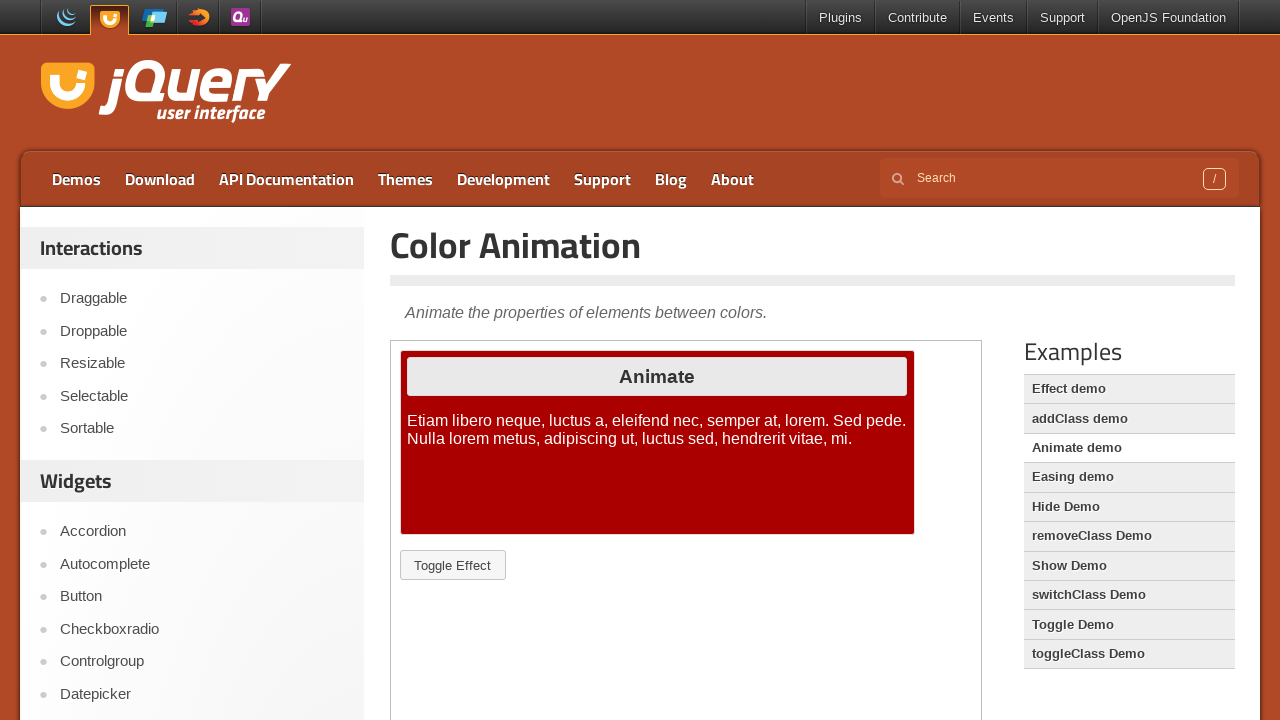